Tests that the login submit button with id "cms-login-submit" is clickable on the CMS portal page

Starting URL: https://portaldev.cms.gov/portal/

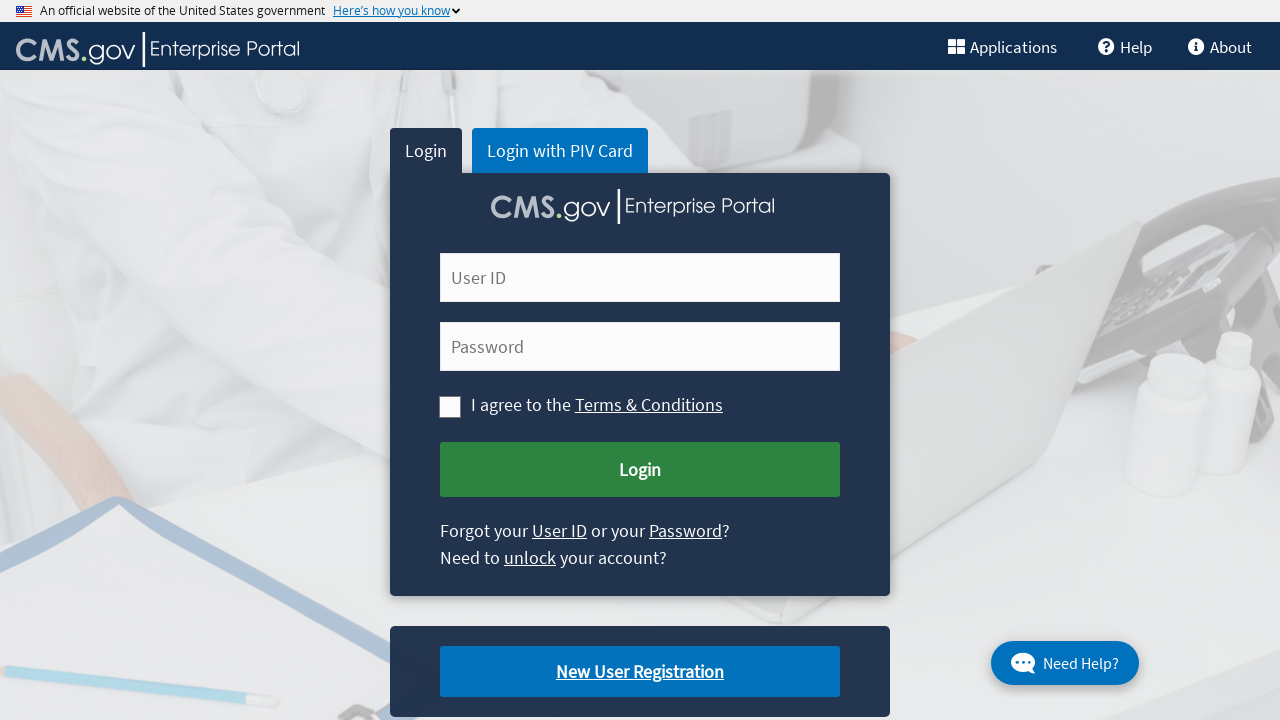

Navigated to CMS portal login page
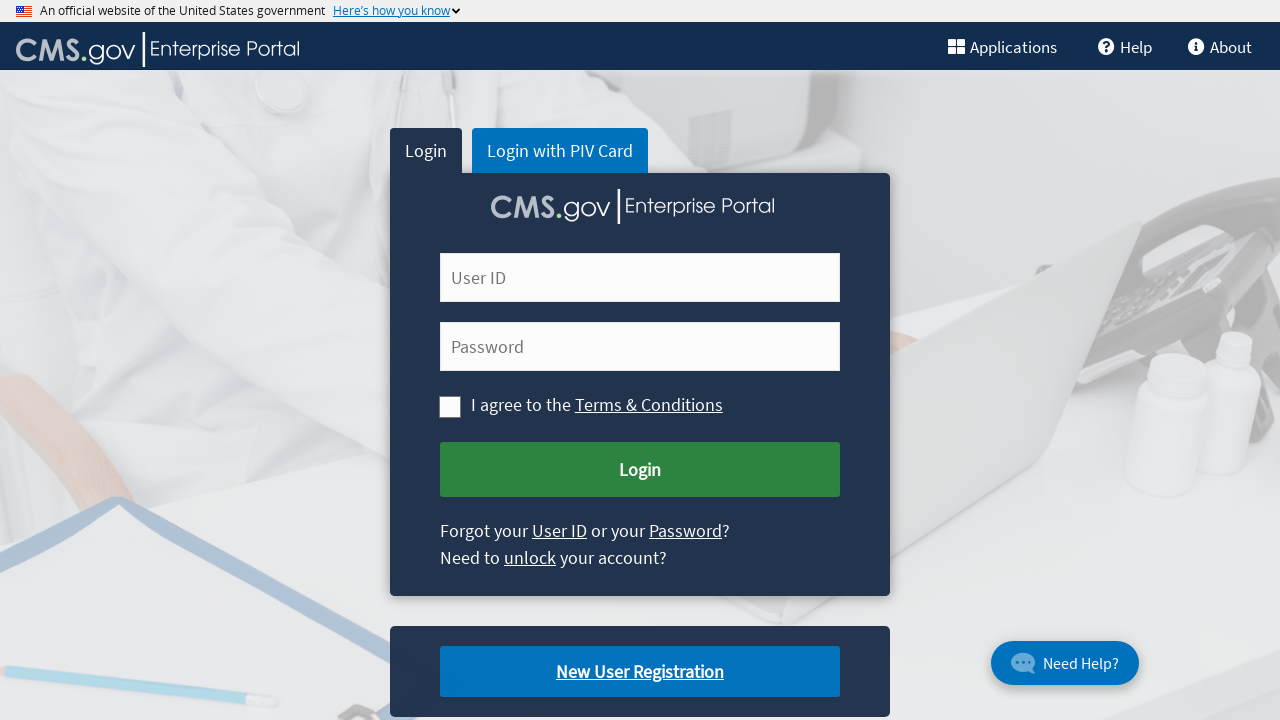

Clicked login submit button with id 'cms-login-submit' at (640, 470) on #cms-login-submit
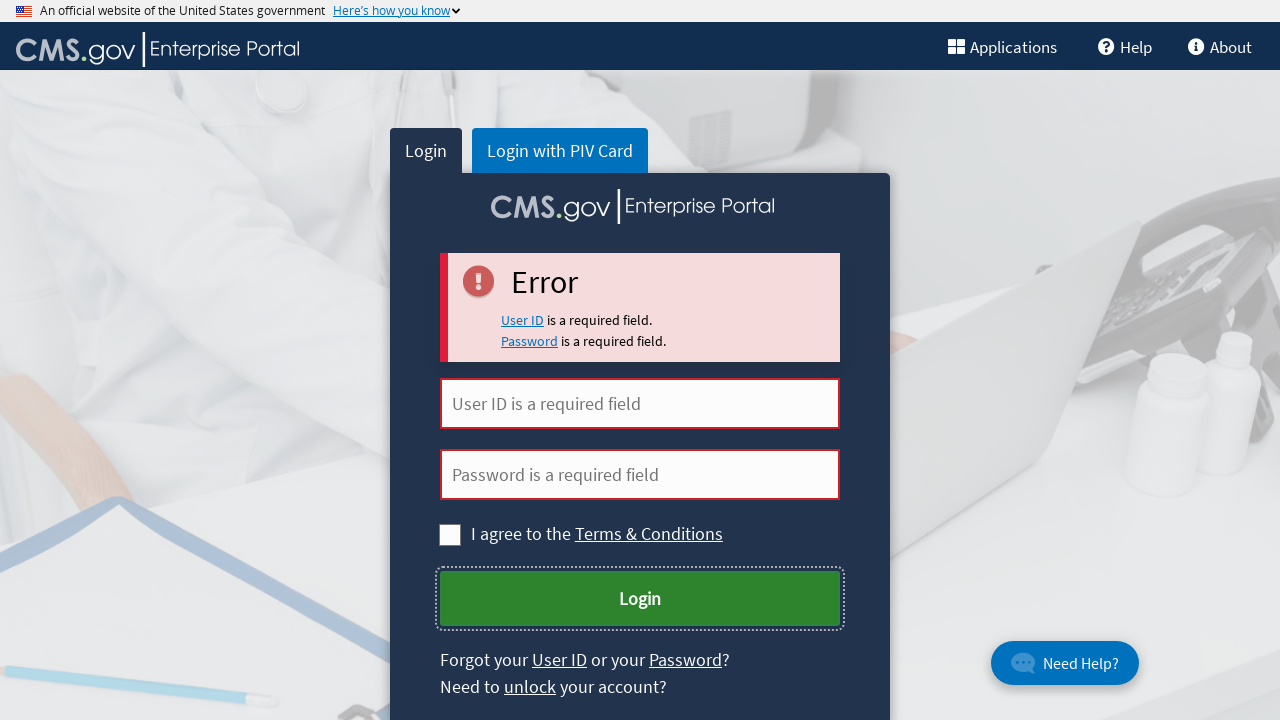

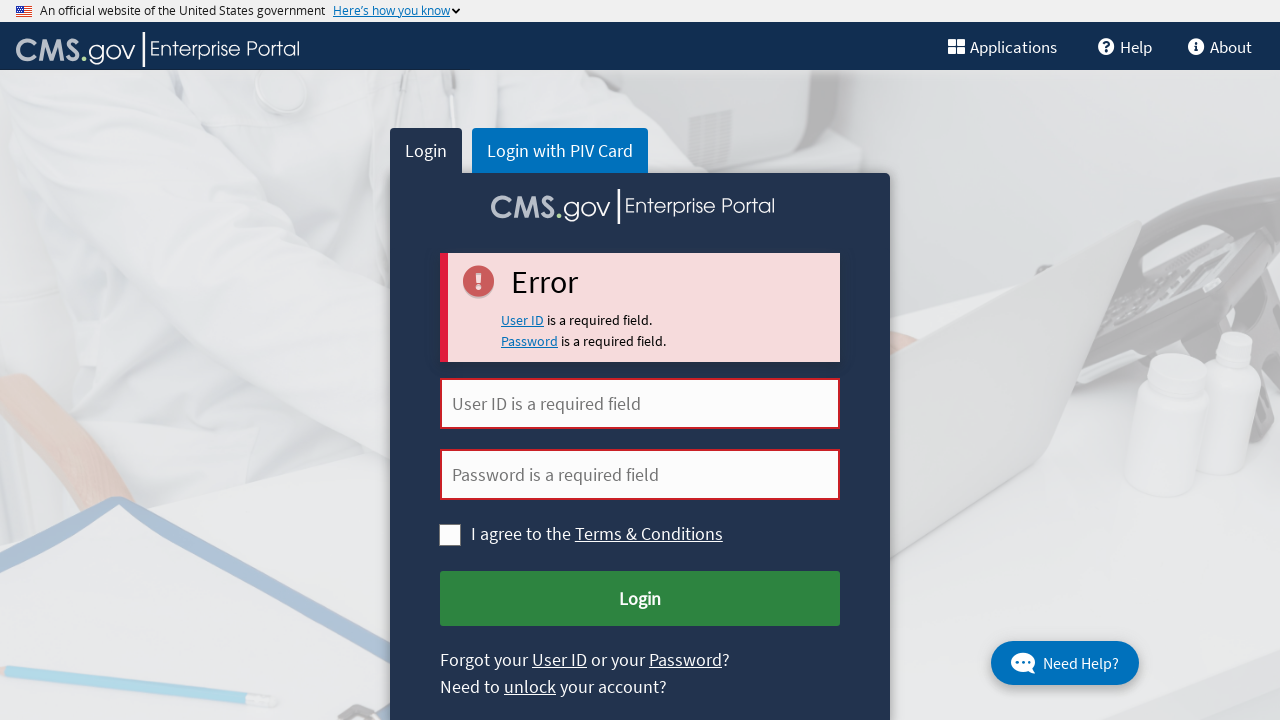